Tests a reservation application by filling in a guest name field and clicking the next button to proceed to the next step.

Starting URL: http://example.selenium.jp/reserveApp

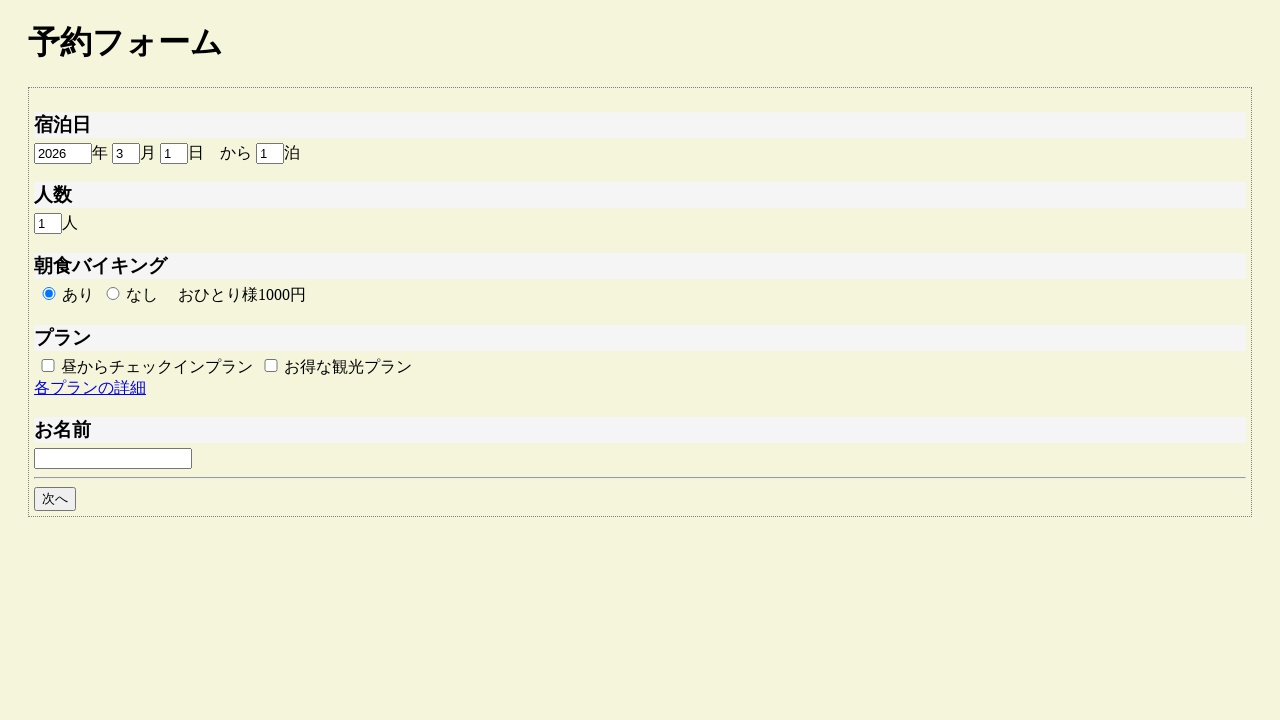

Filled guest name field with 'サンプルユーザ' on #guestname
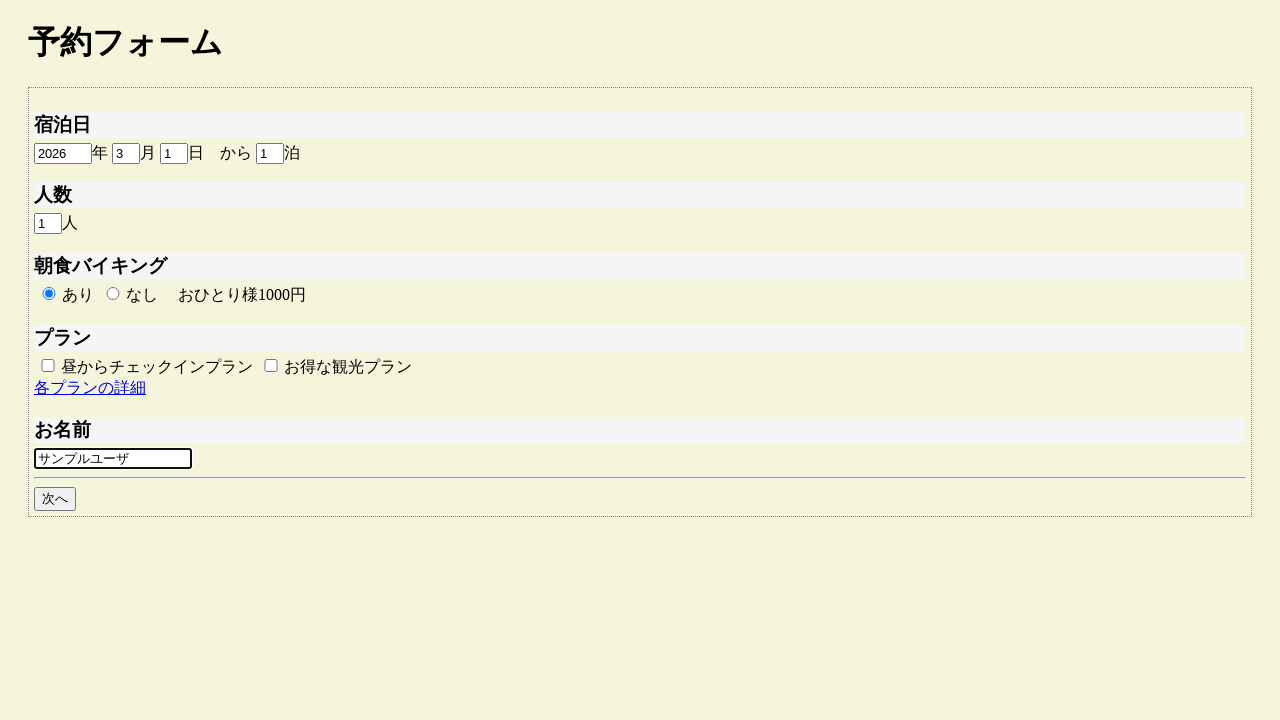

Clicked next button to proceed to next step at (55, 499) on #goto_next
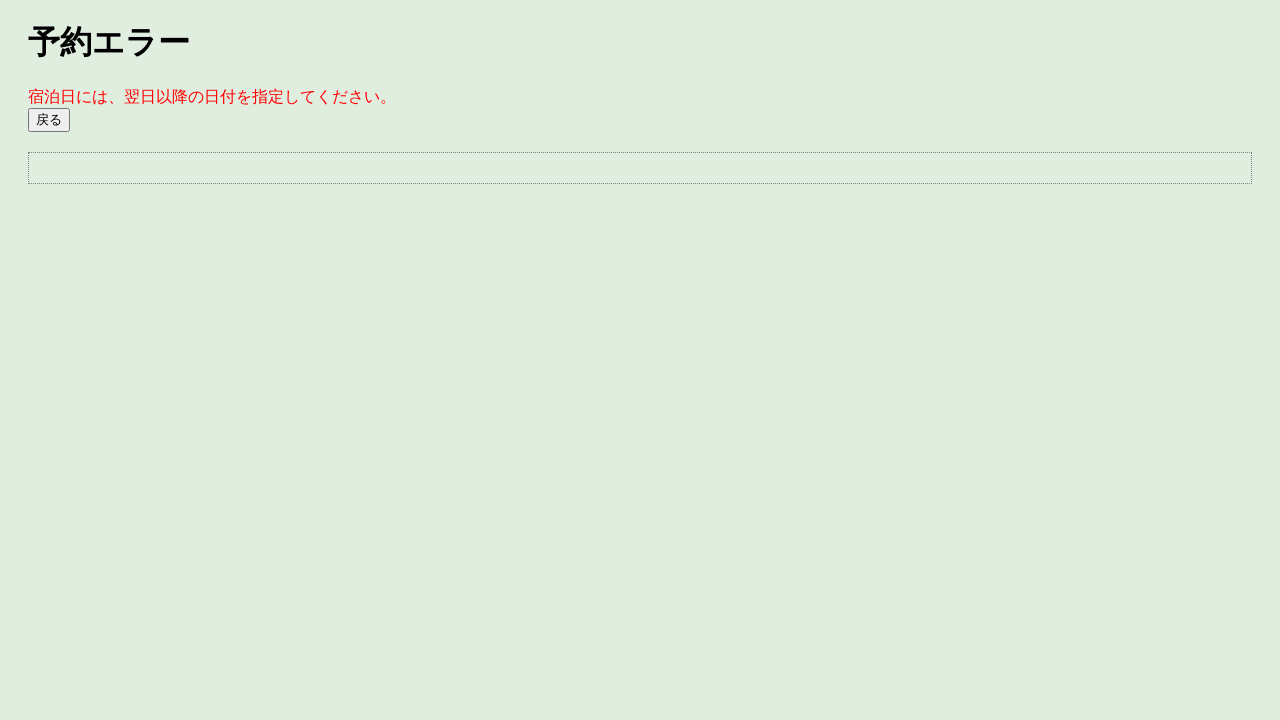

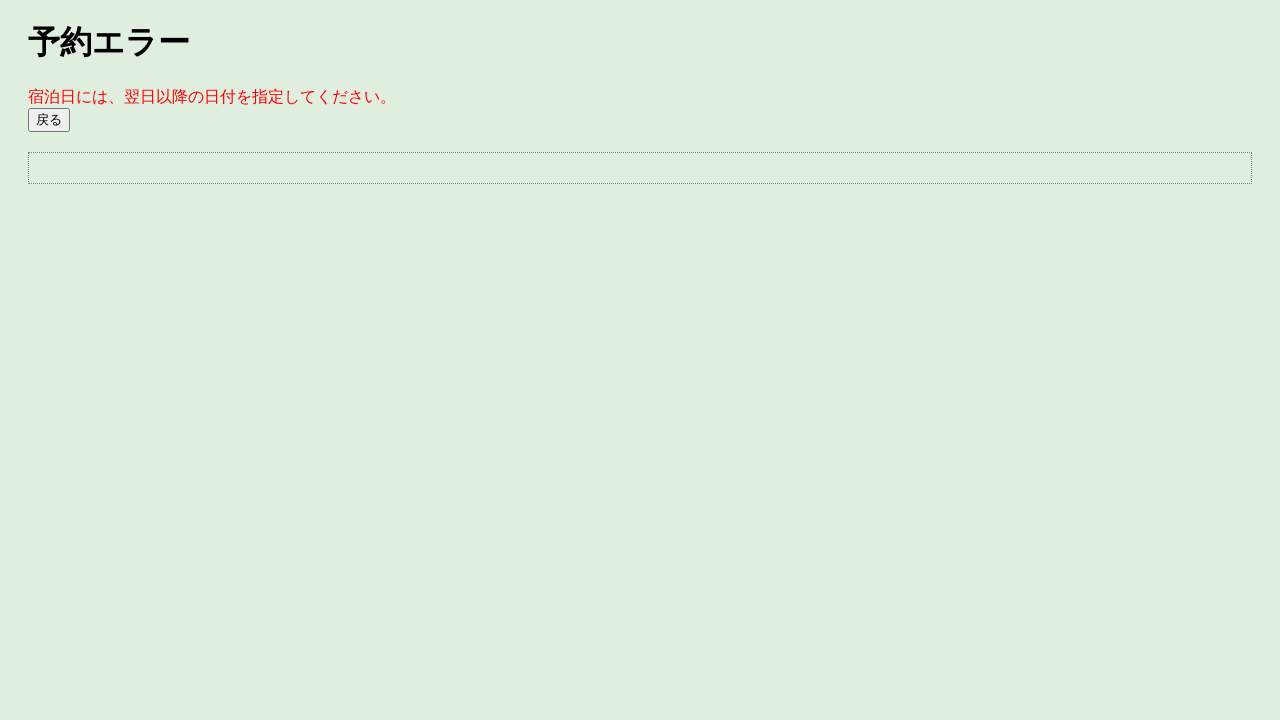